Tests simple JavaScript alert handling by clicking a button that triggers an alert and accepting it

Starting URL: https://demoqa.com/alerts

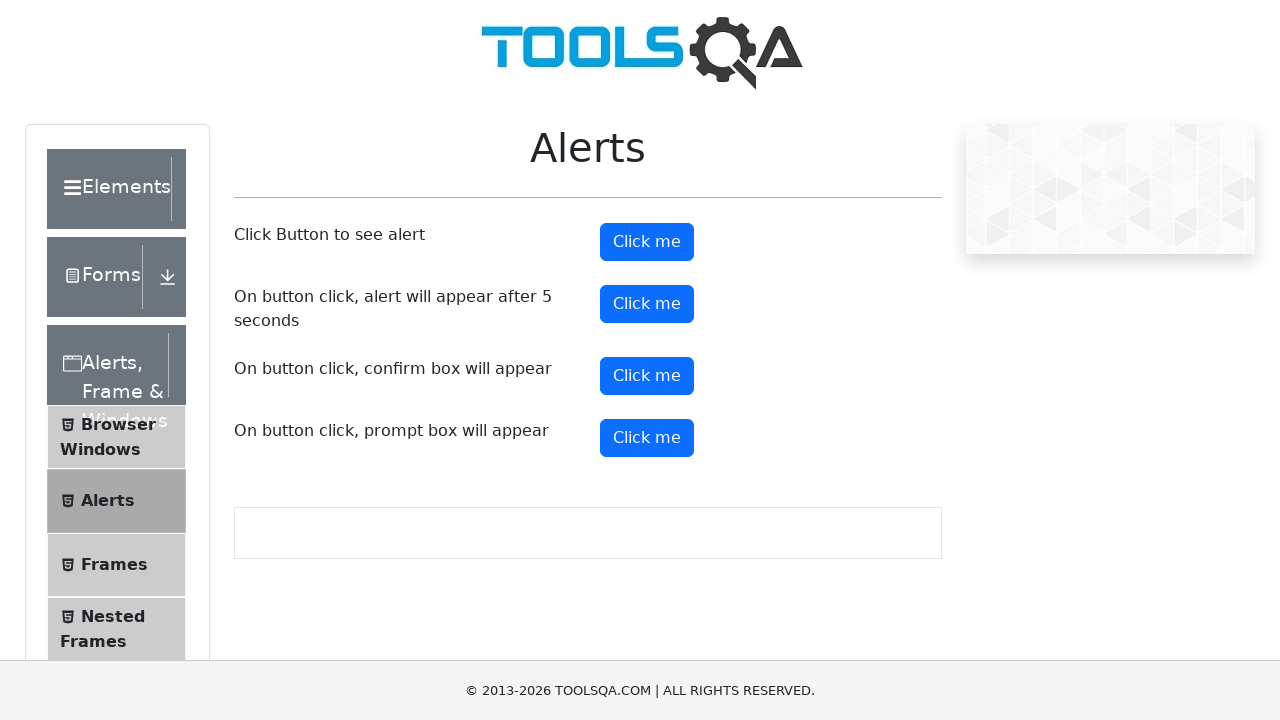

Clicked button to trigger simple alert at (647, 242) on button#alertButton
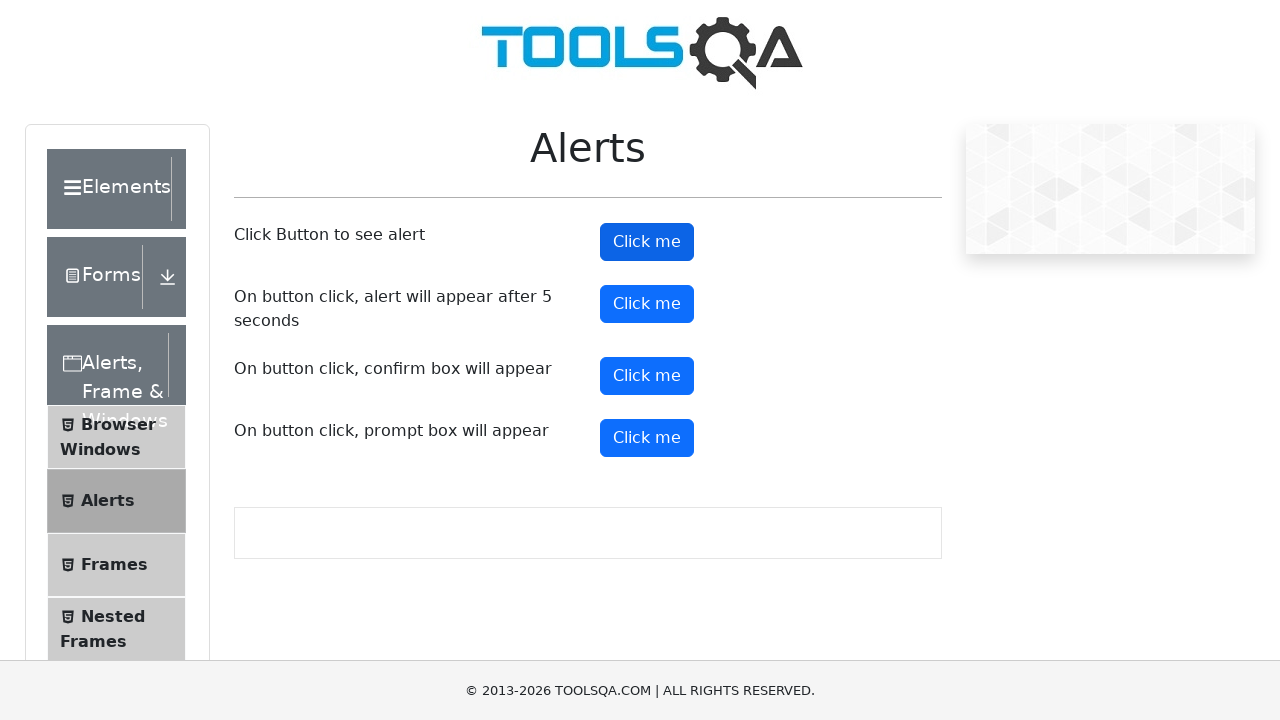

Set up dialog handler to accept alert
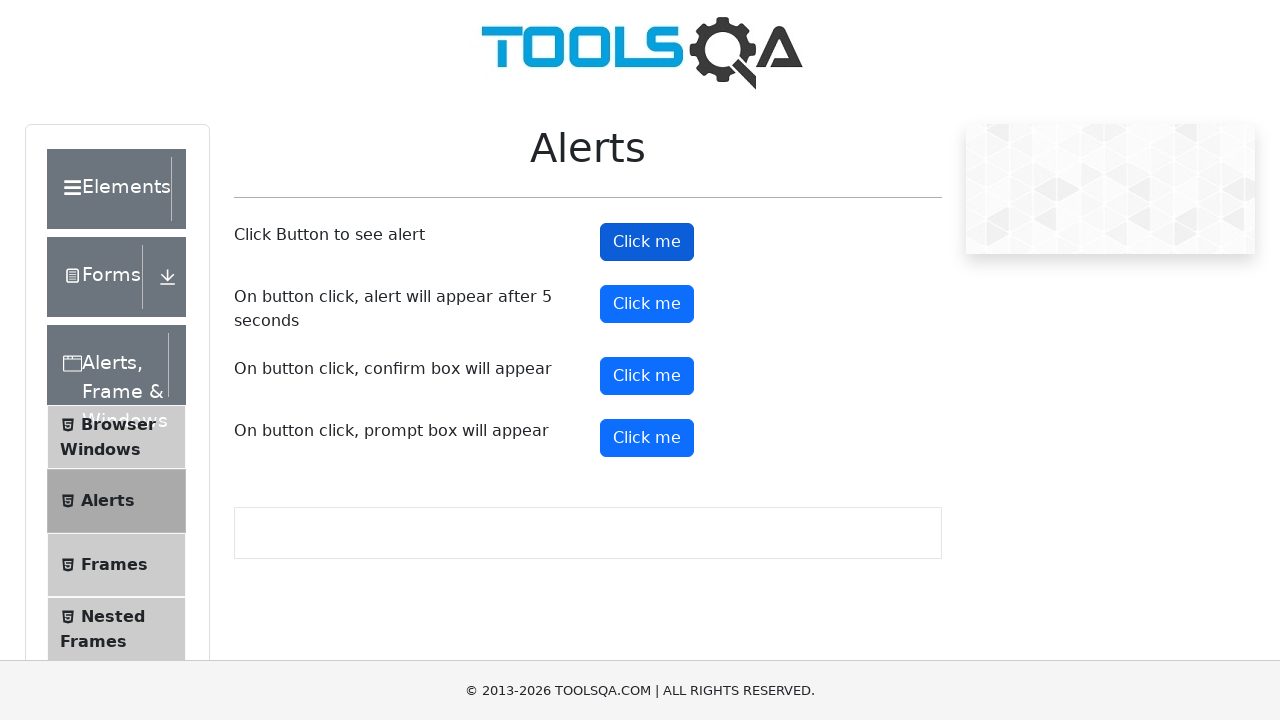

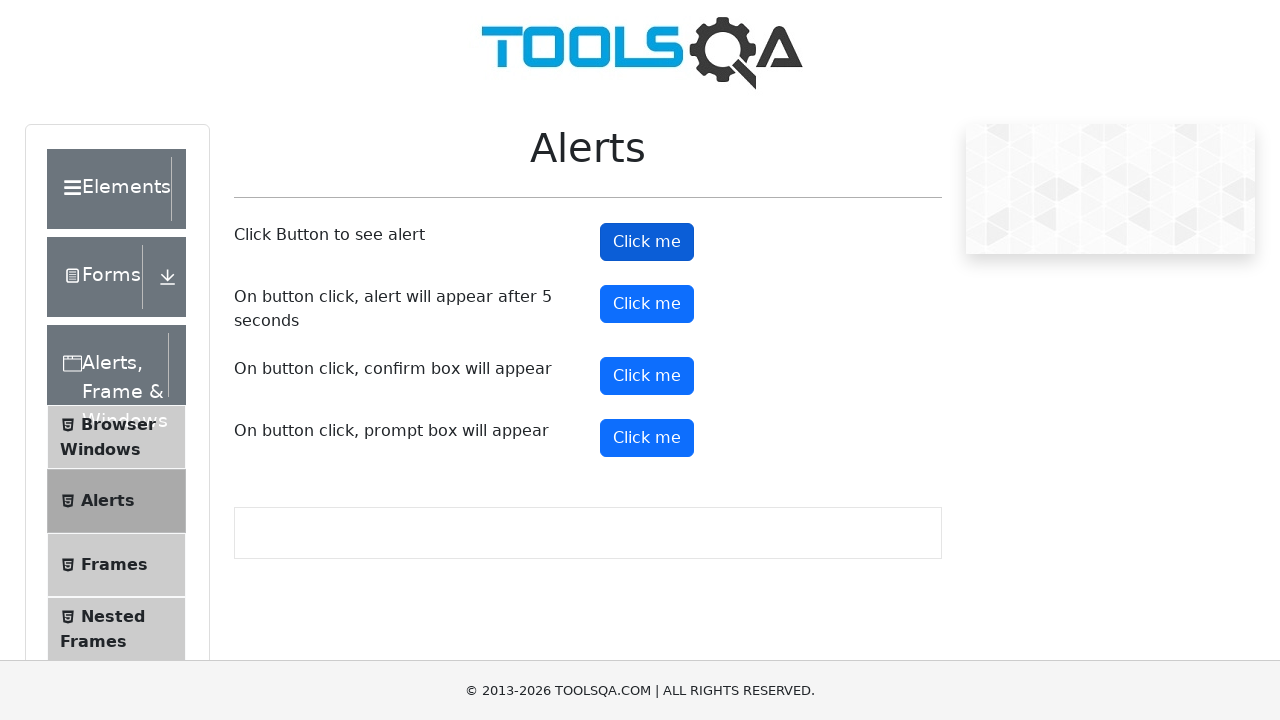